Tests interaction with multiple iframe elements by switching between frames and filling text inputs in each frame

Starting URL: https://ui.vision/demo/webtest/frames/

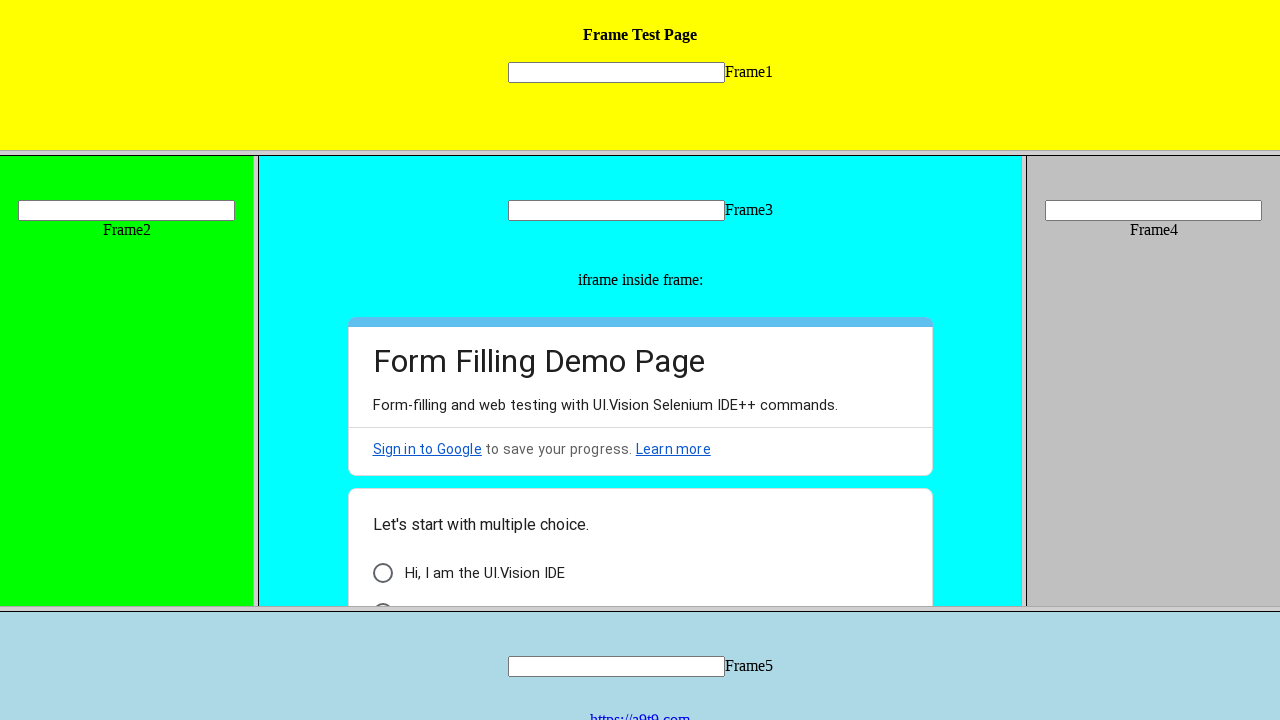

Switched to first frame and filled text input with 'Welcome' on frame[src='frame_1.html'] >> internal:control=enter-frame >> input[name='mytext1
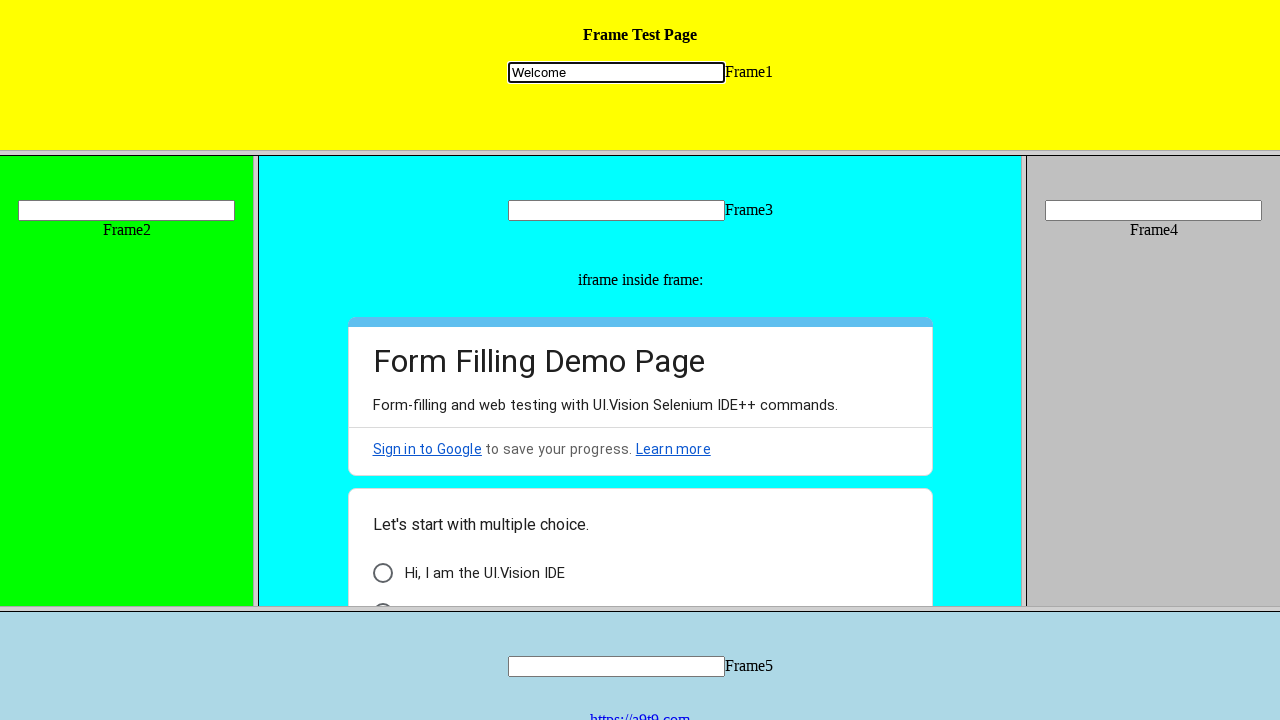

Switched to second frame and filled text input with 'Selenium' on frame[src='frame_2.html'] >> internal:control=enter-frame >> input[name='mytext2
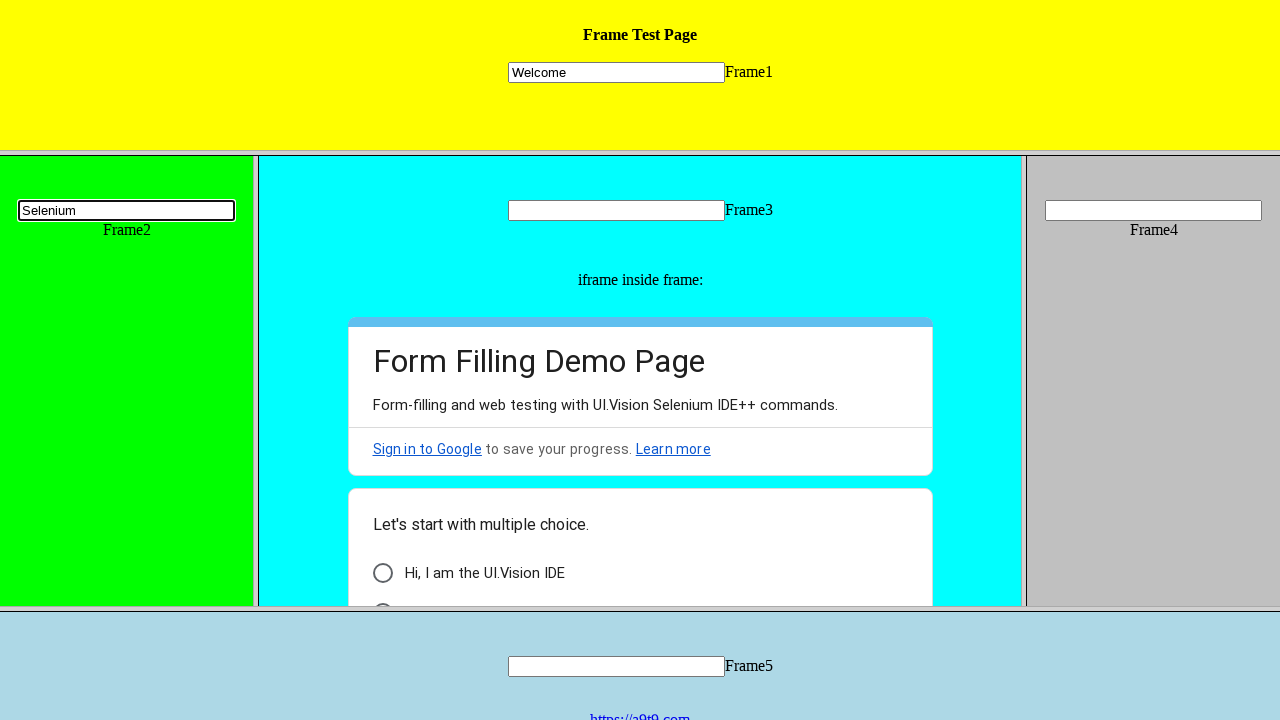

Switched to third frame and filled text input with 'Java' on frame[src='frame_3.html'] >> internal:control=enter-frame >> input[name='mytext3
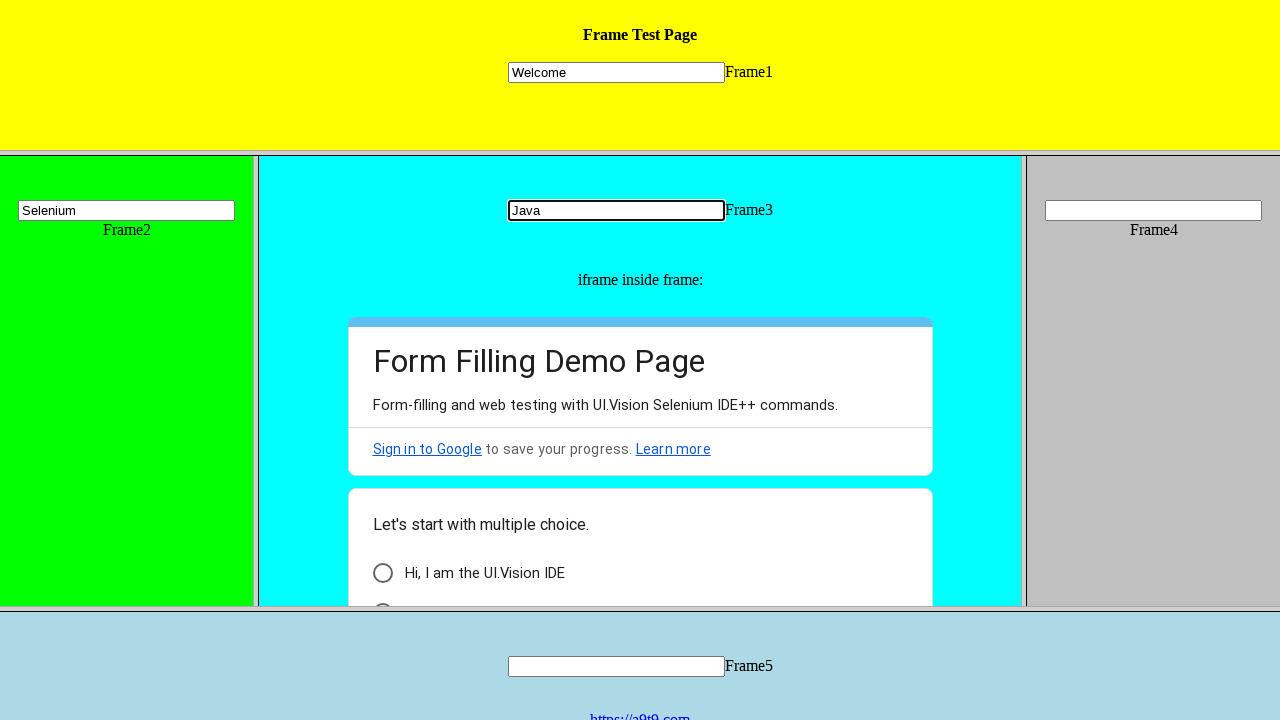

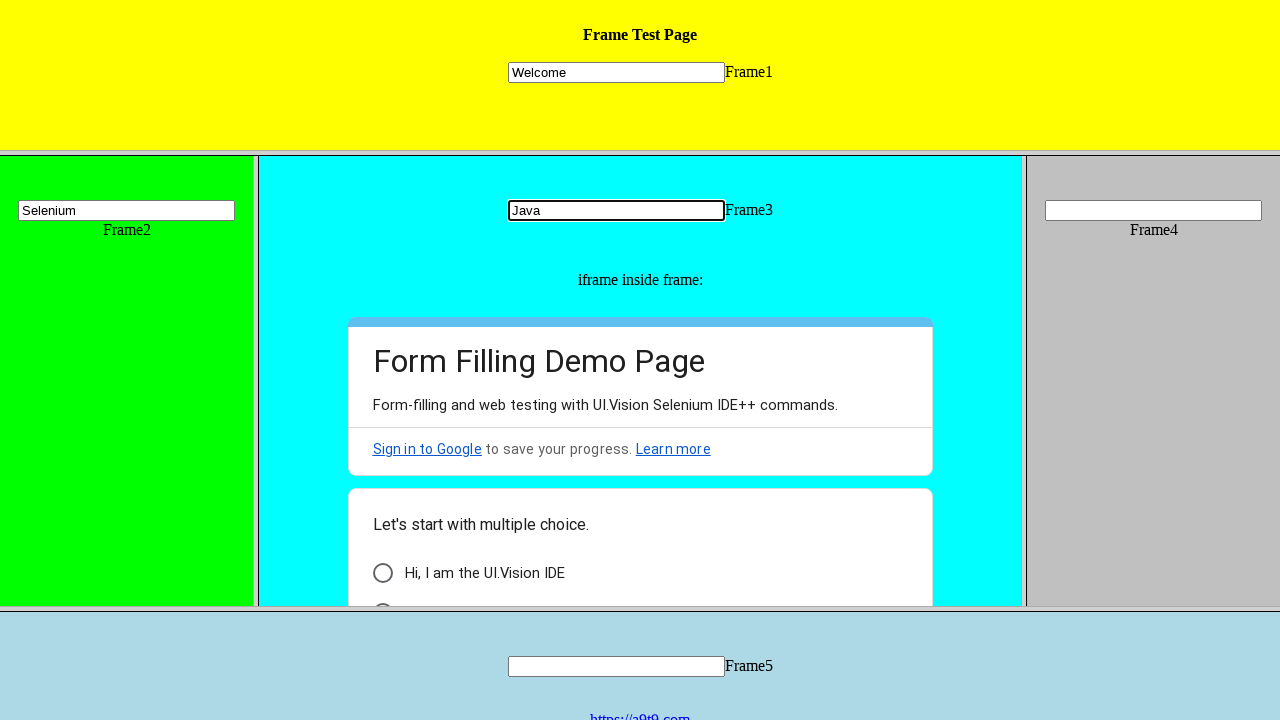